Tests alert handling by clicking a button and accepting the resulting alert dialog

Starting URL: https://nlilaramani.github.io/frame.html

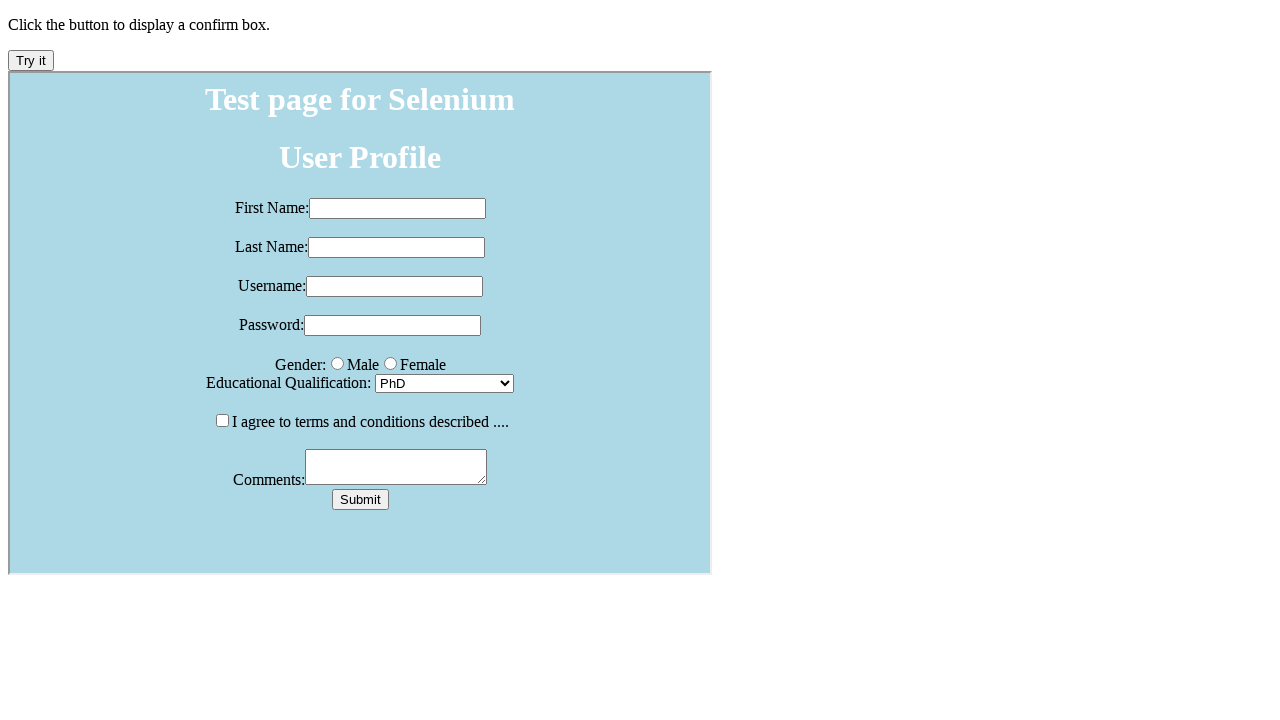

Navigated to test page
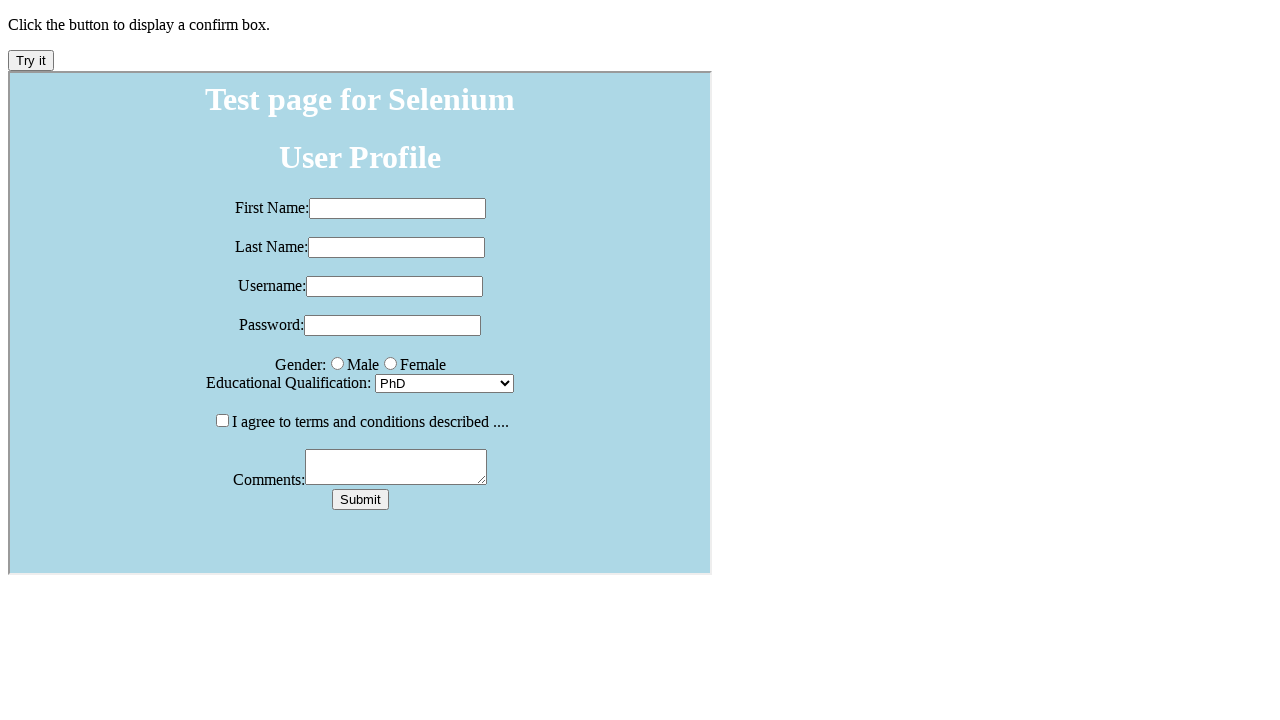

Set up dialog handler to accept alerts
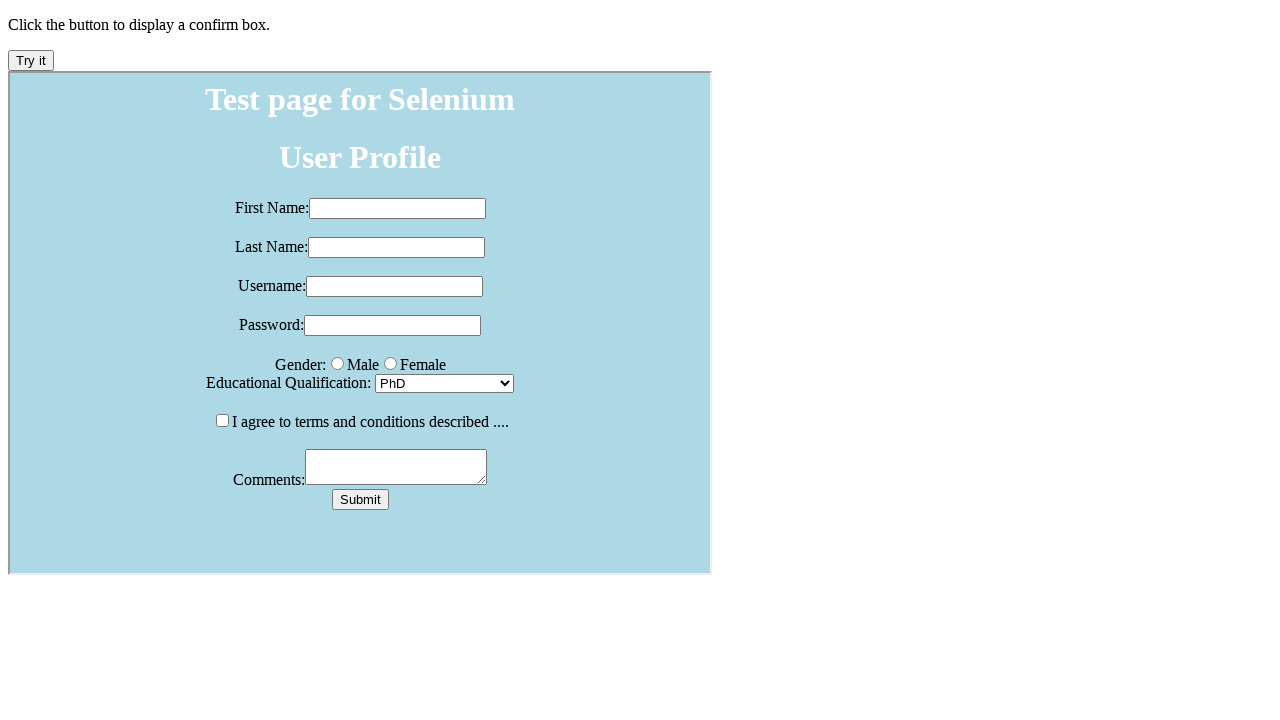

Clicked button to trigger alert dialog at (31, 60) on button
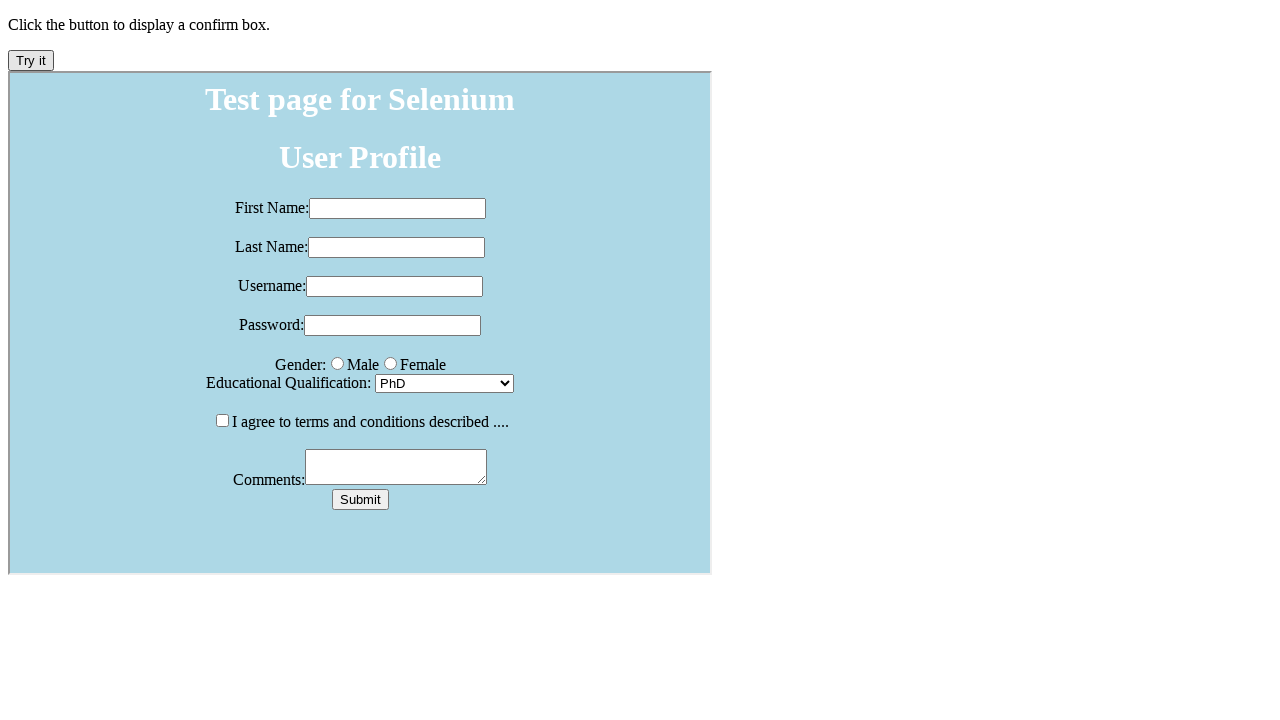

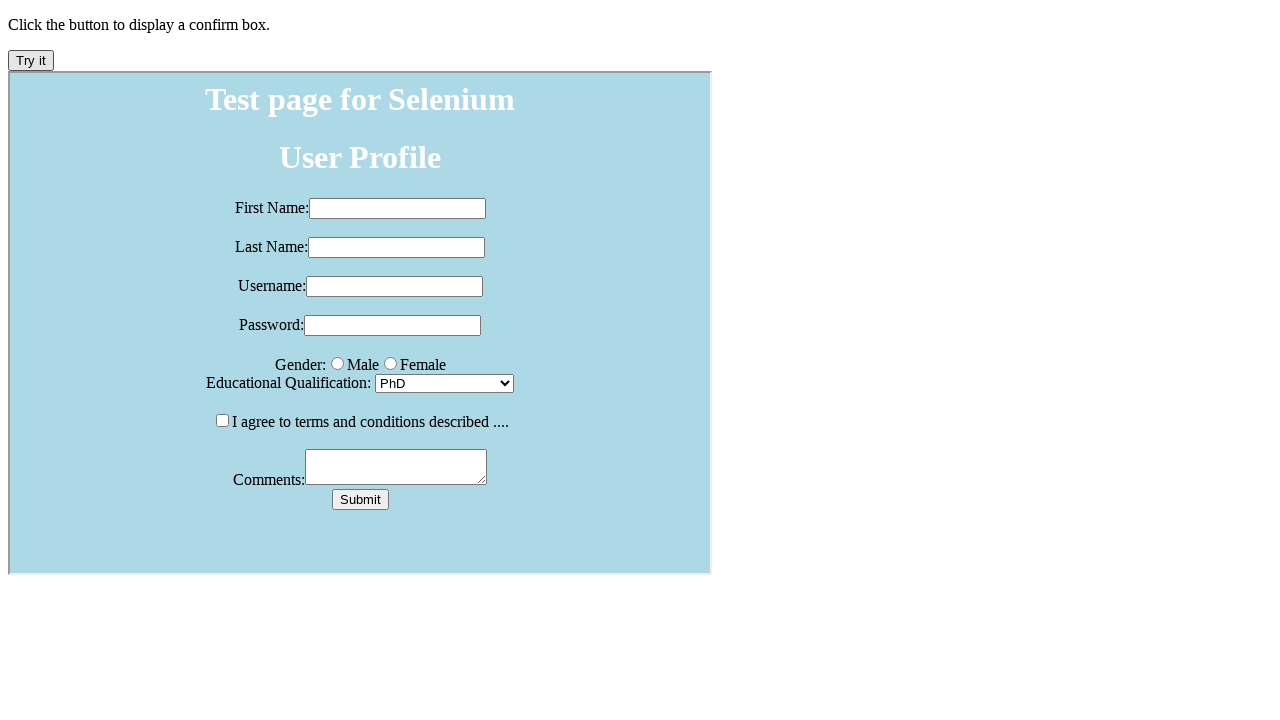